Navigates to the sahibinden.com Turkish classifieds website and verifies the page loads by checking the title.

Starting URL: https://www.sahibinden.com/

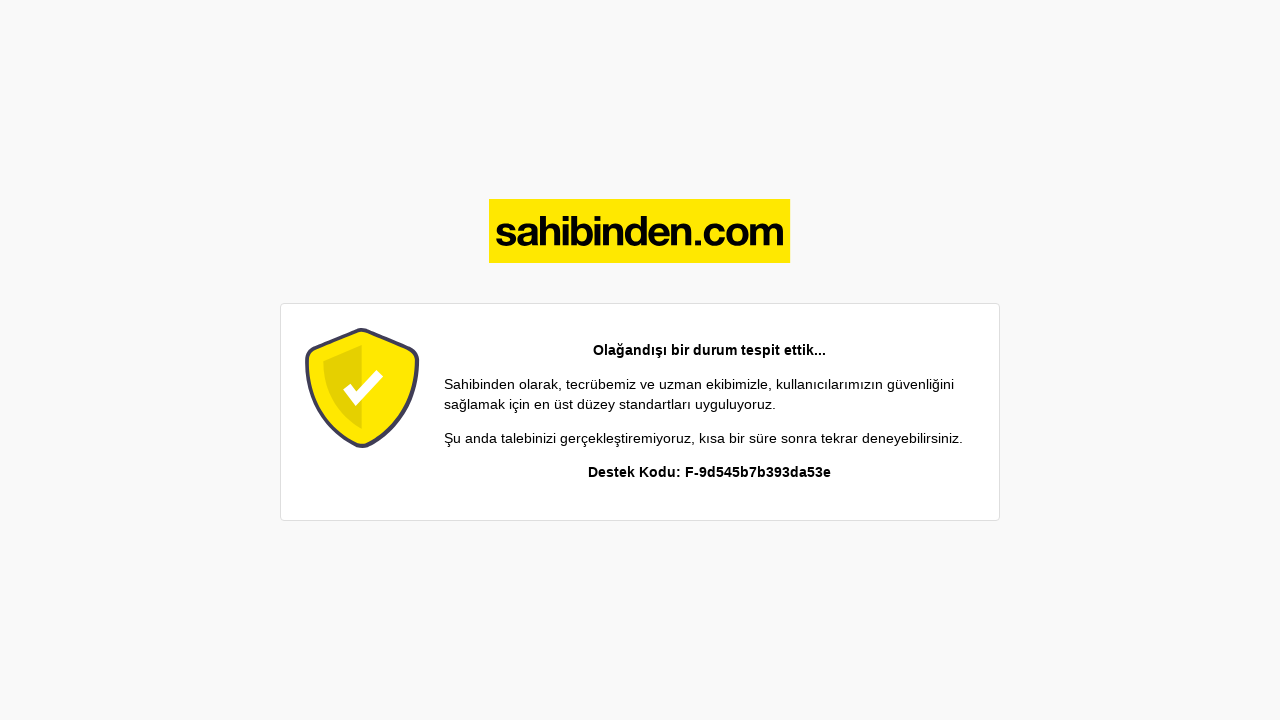

Navigated to sahibinden.com Turkish classifieds website
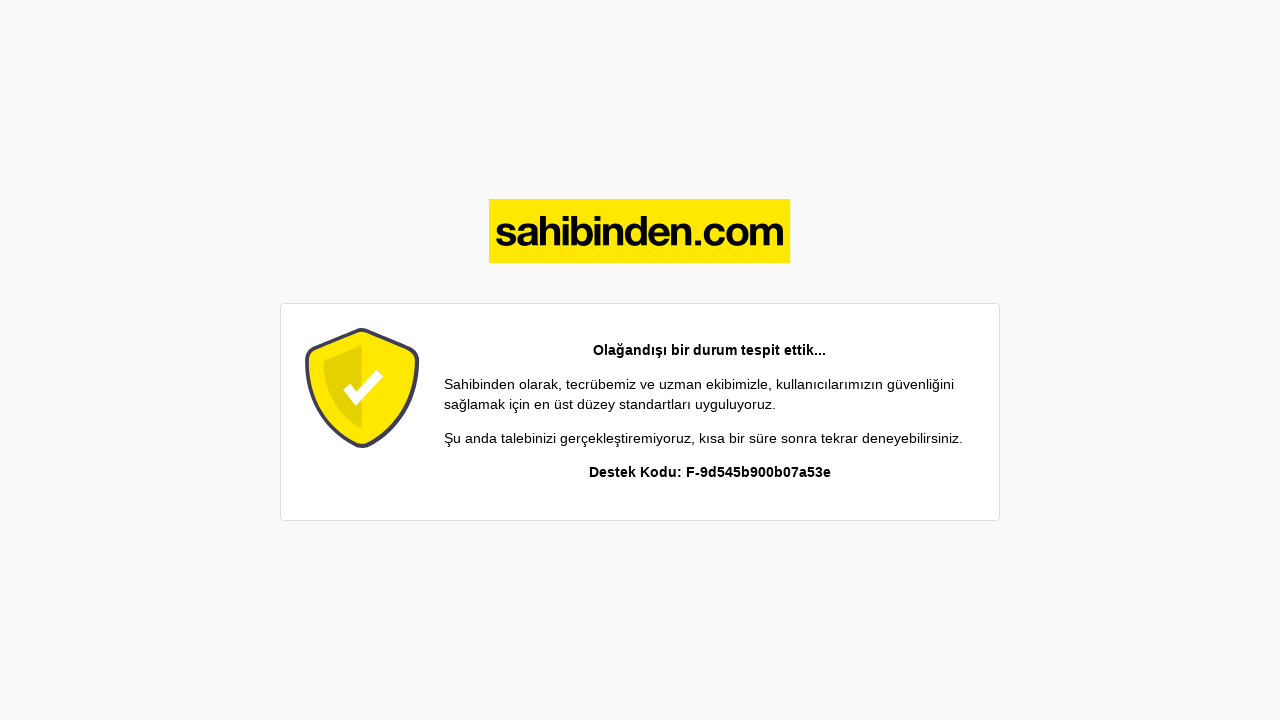

Page DOM content fully loaded
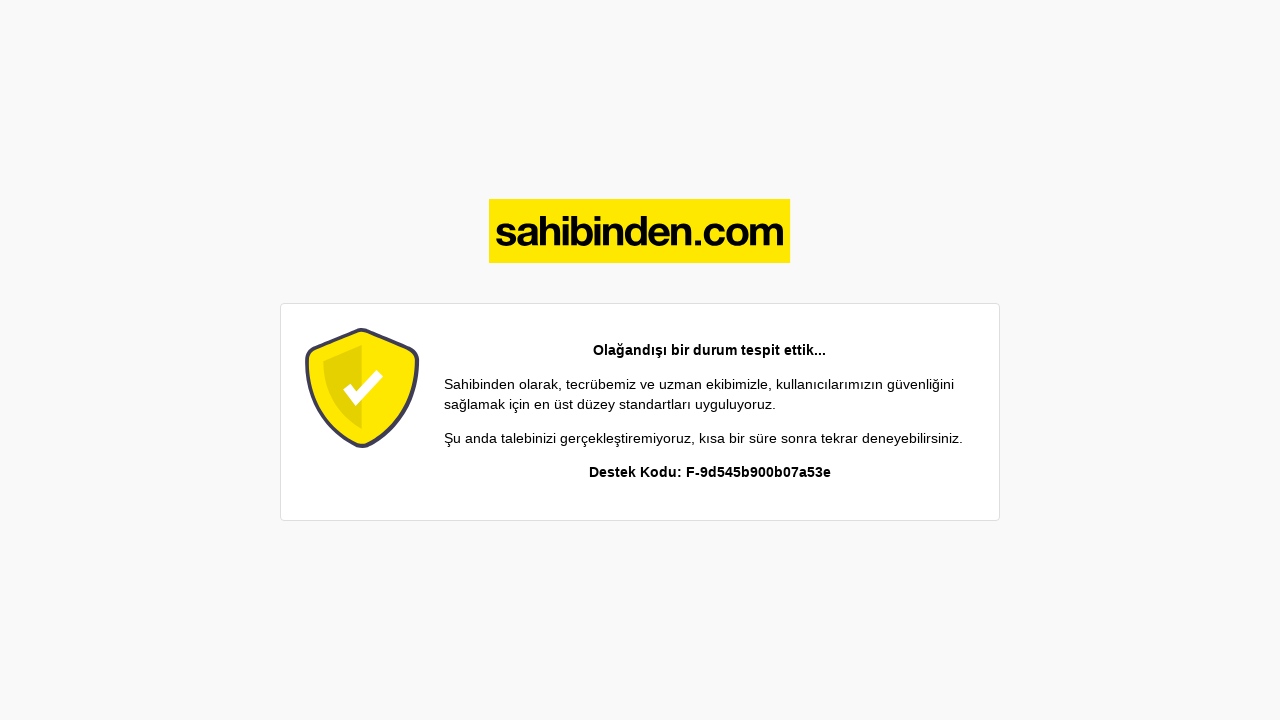

Retrieved page title: 
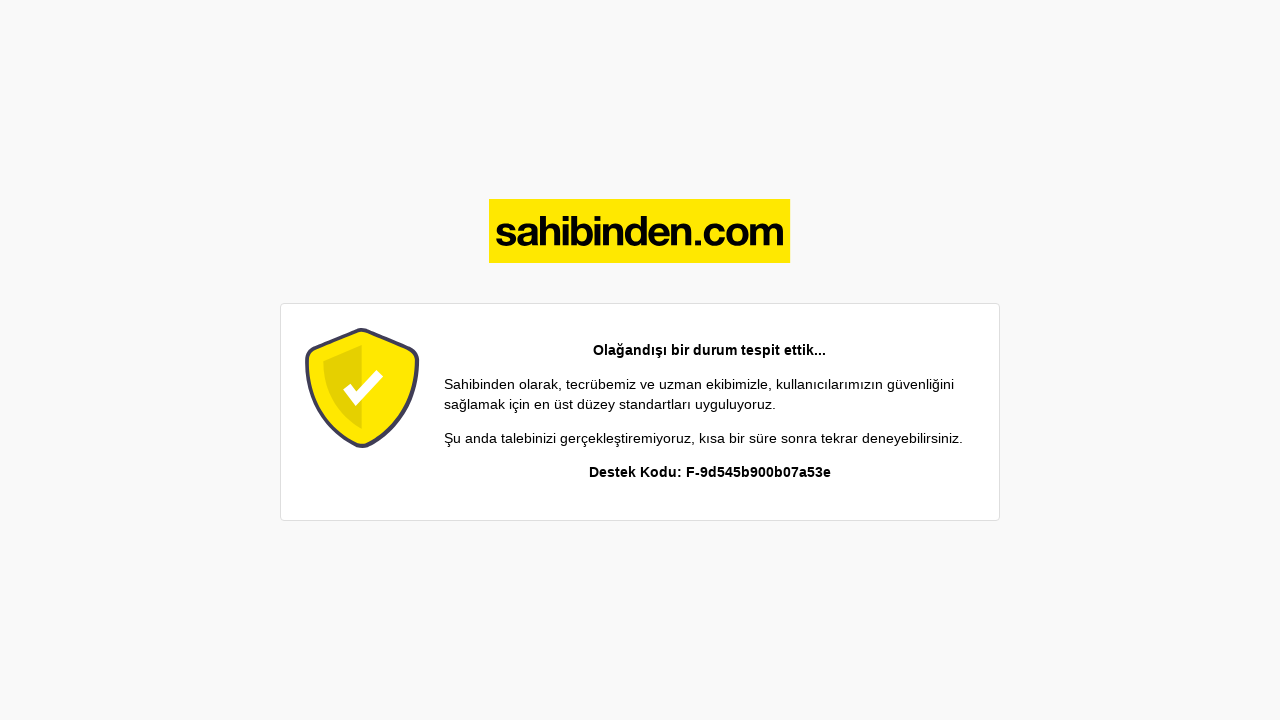

Printed page title to console
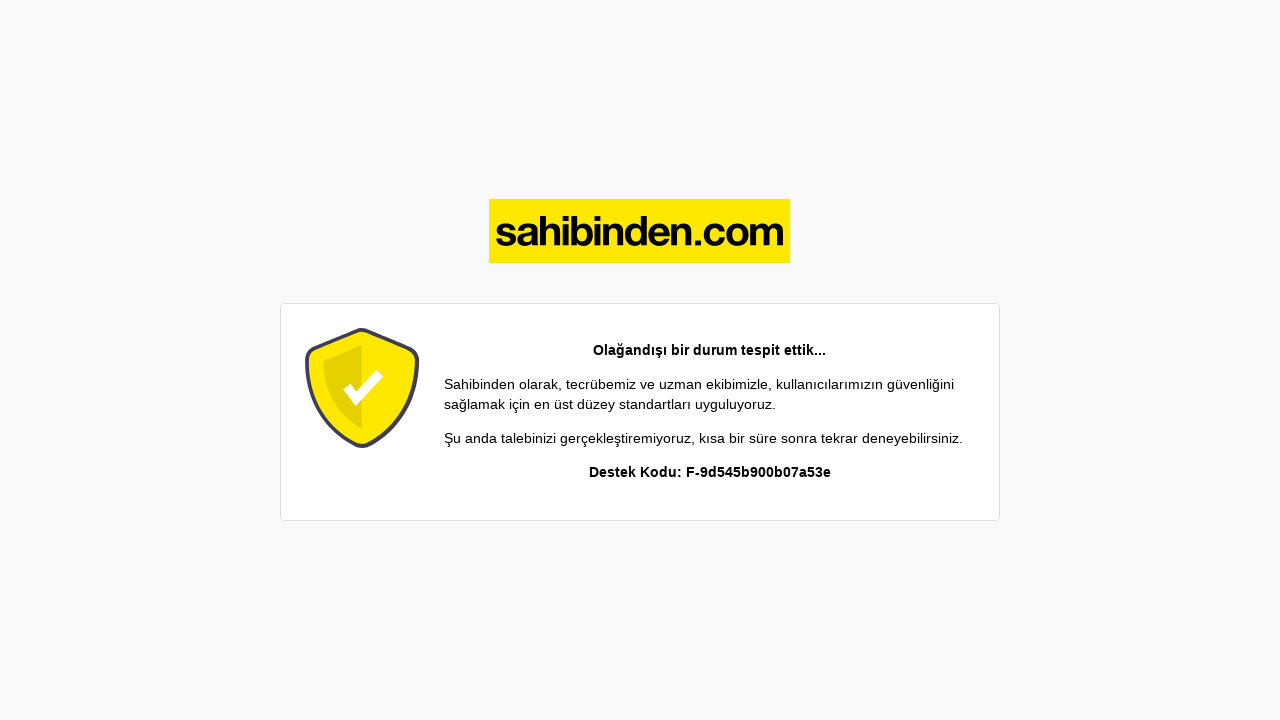

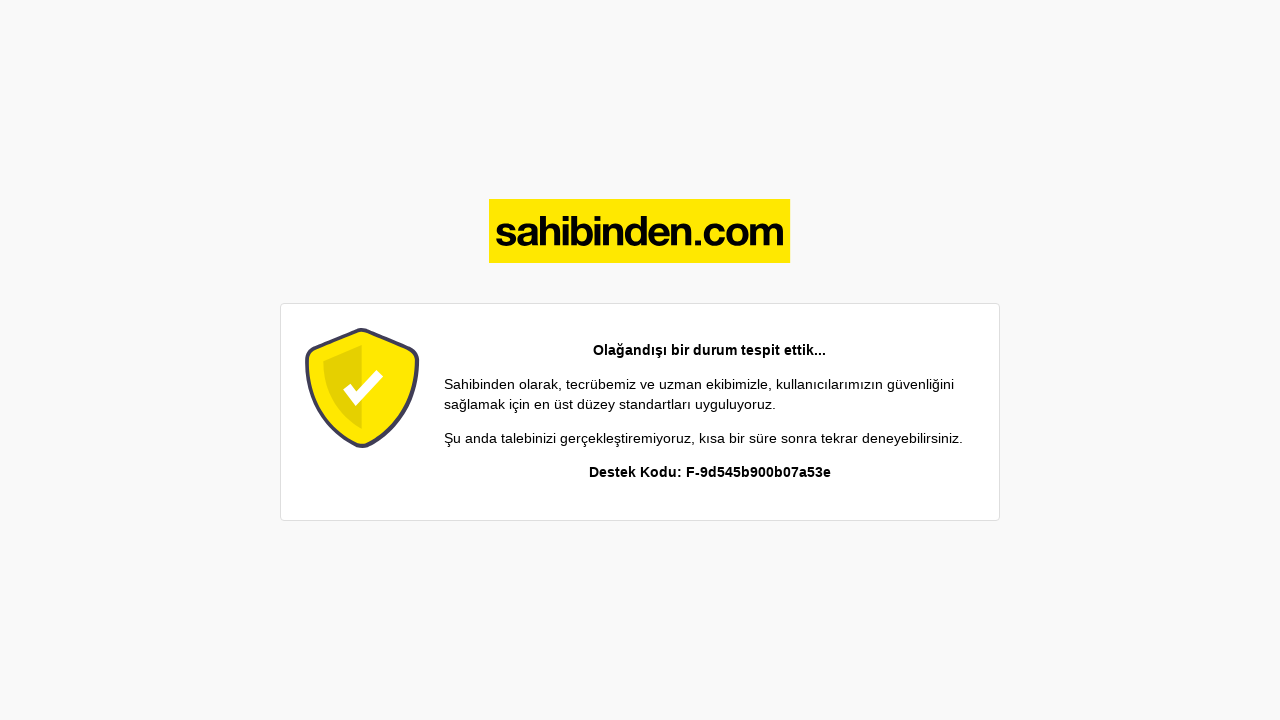